Tests add/remove elements functionality by clicking to add an element and then removing it

Starting URL: https://the-internet.herokuapp.com/

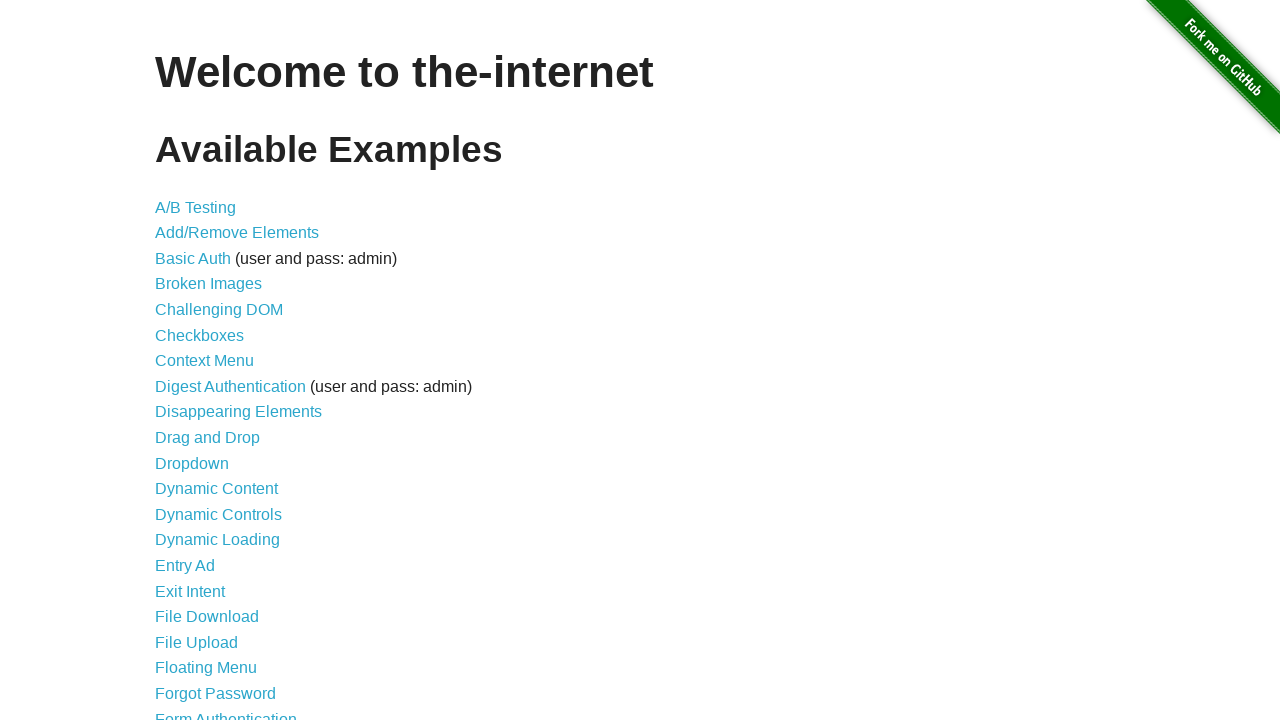

Clicked on Add/Remove Elements link at (237, 233) on xpath=/html/body/div[2]/div/ul/li[2]/a
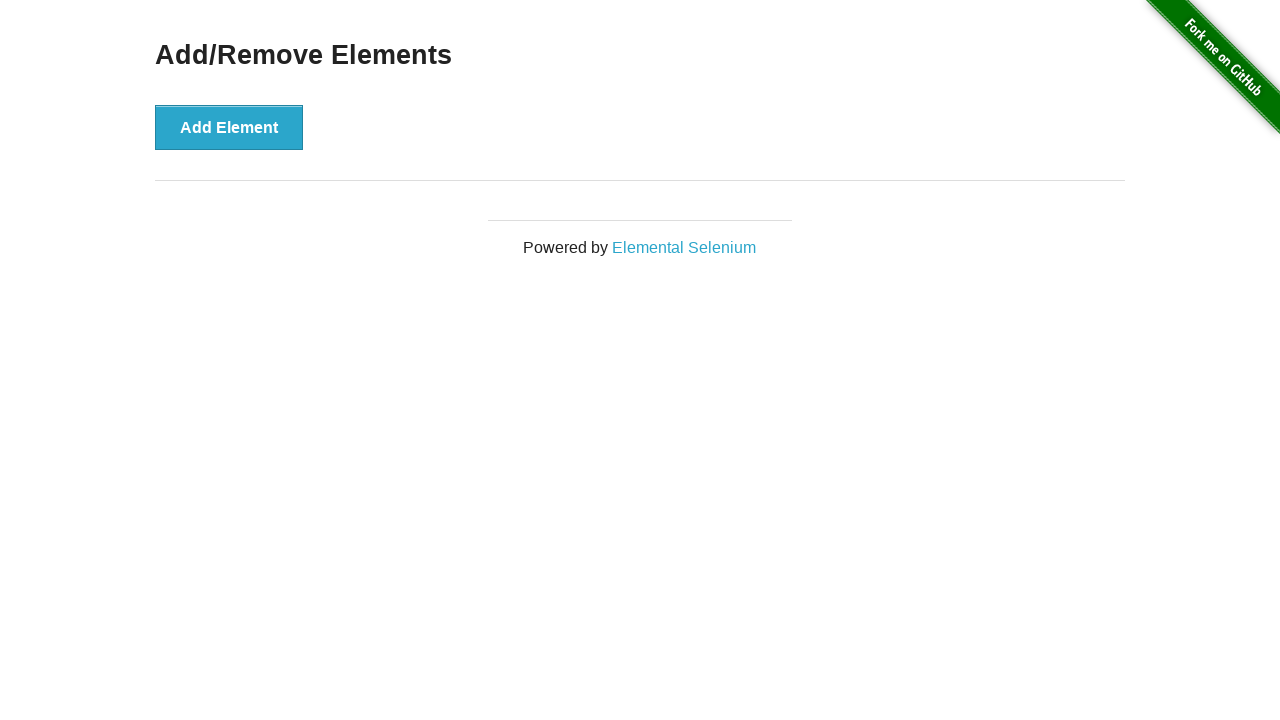

Add Element button loaded
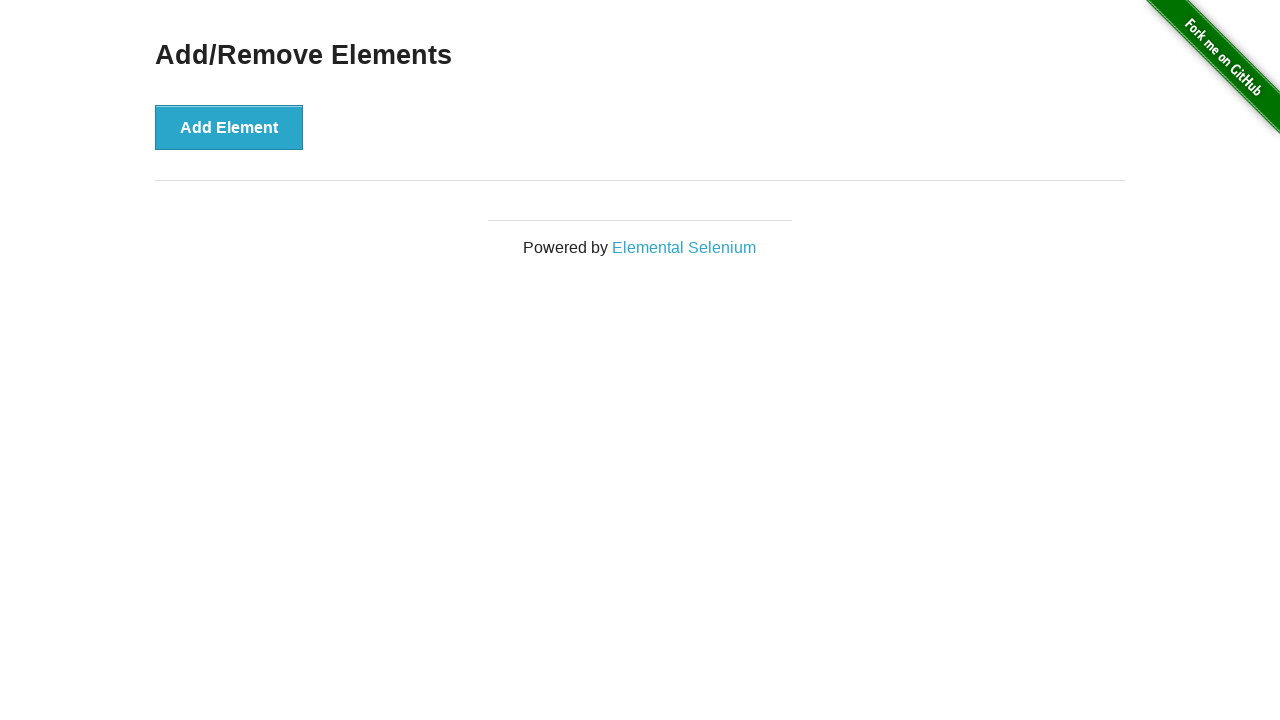

Clicked Add Element button at (229, 127) on xpath=/html/body/div[2]/div/div/button
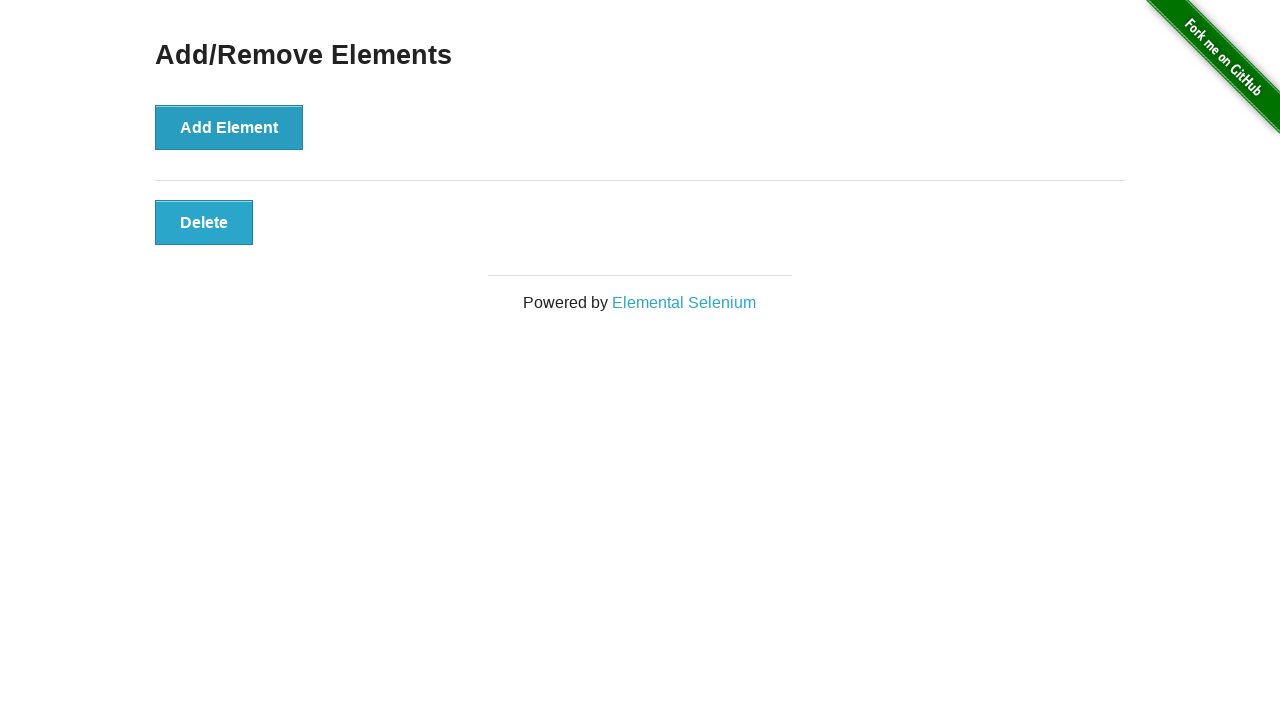

Delete button appeared
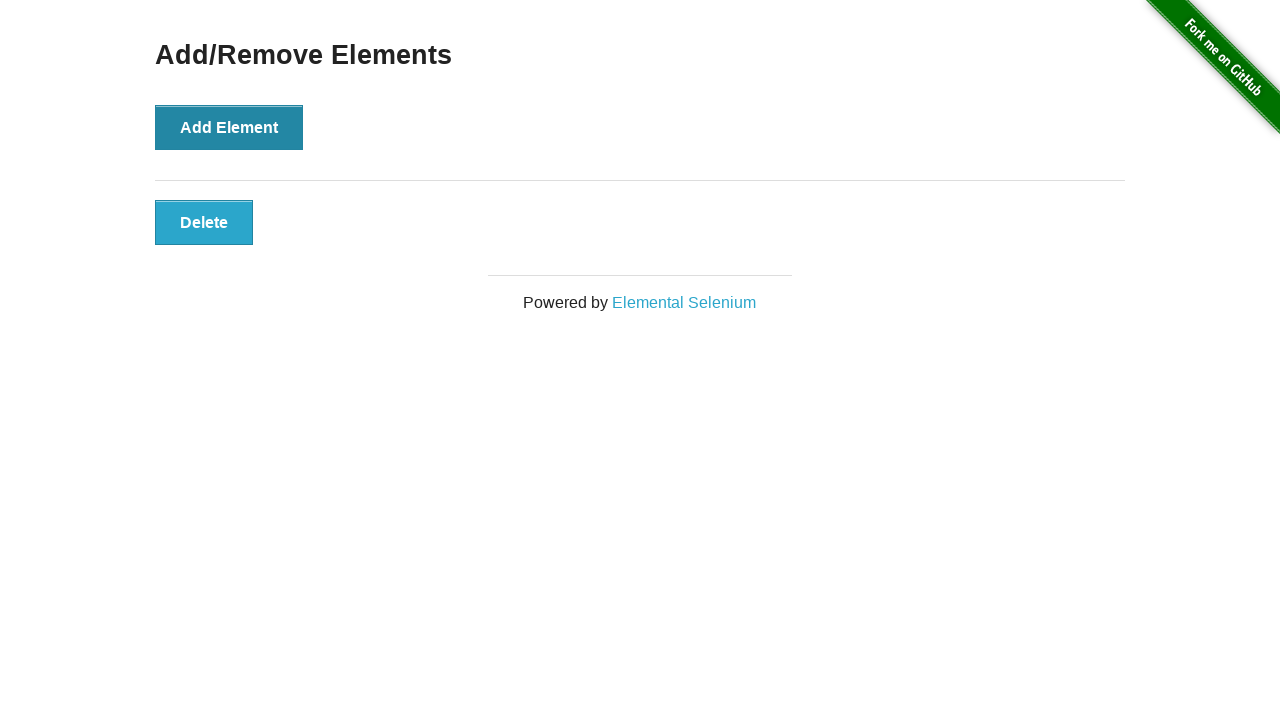

Clicked Delete button to remove element at (204, 222) on xpath=/html/body/div[2]/div/div/div/button
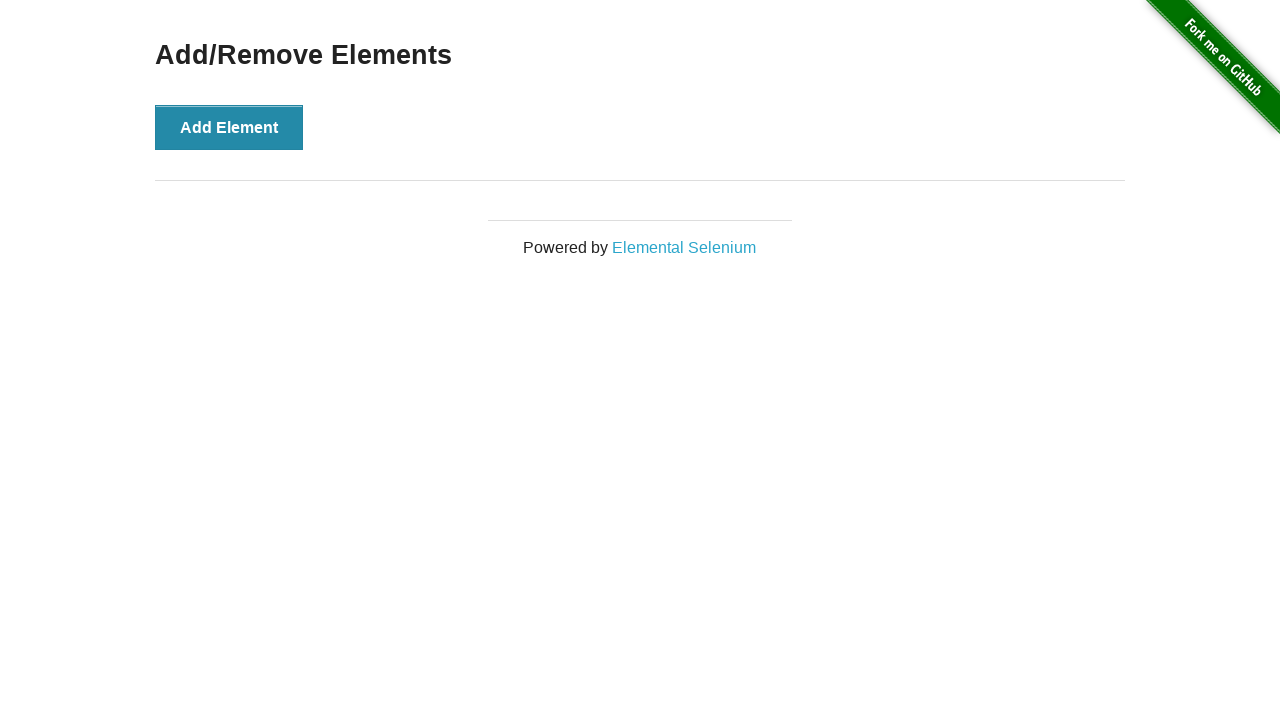

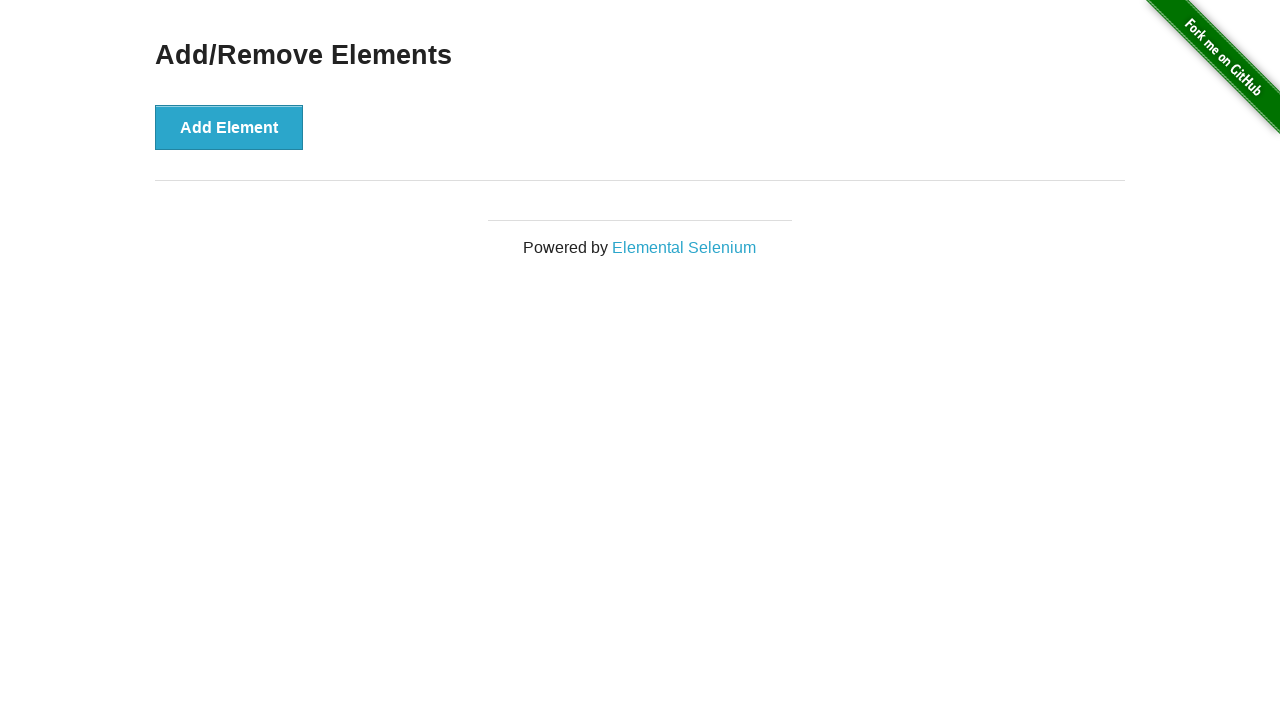